Tests JavaScript timed alert functionality by clicking a button that triggers an alert after a delay, waiting for the alert to appear, and accepting it.

Starting URL: https://demoqa.com/alerts

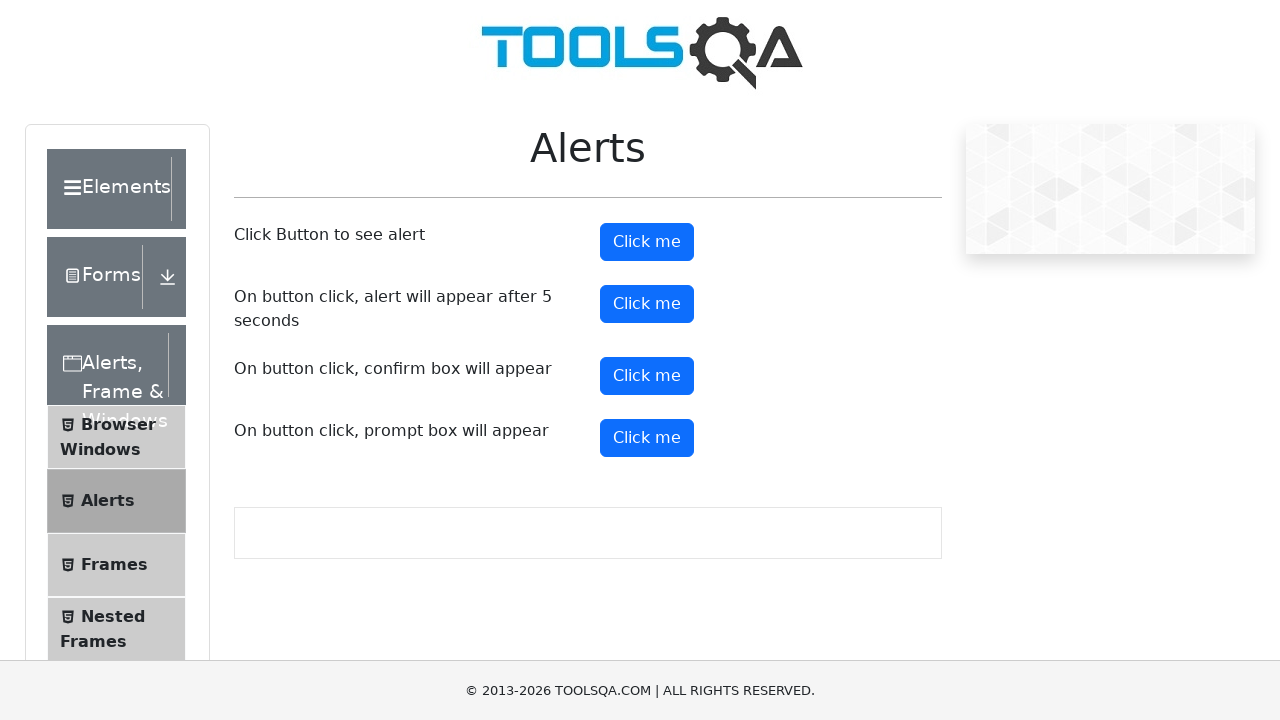

Clicked timer alert button to trigger alert after delay at (647, 304) on #timerAlertButton
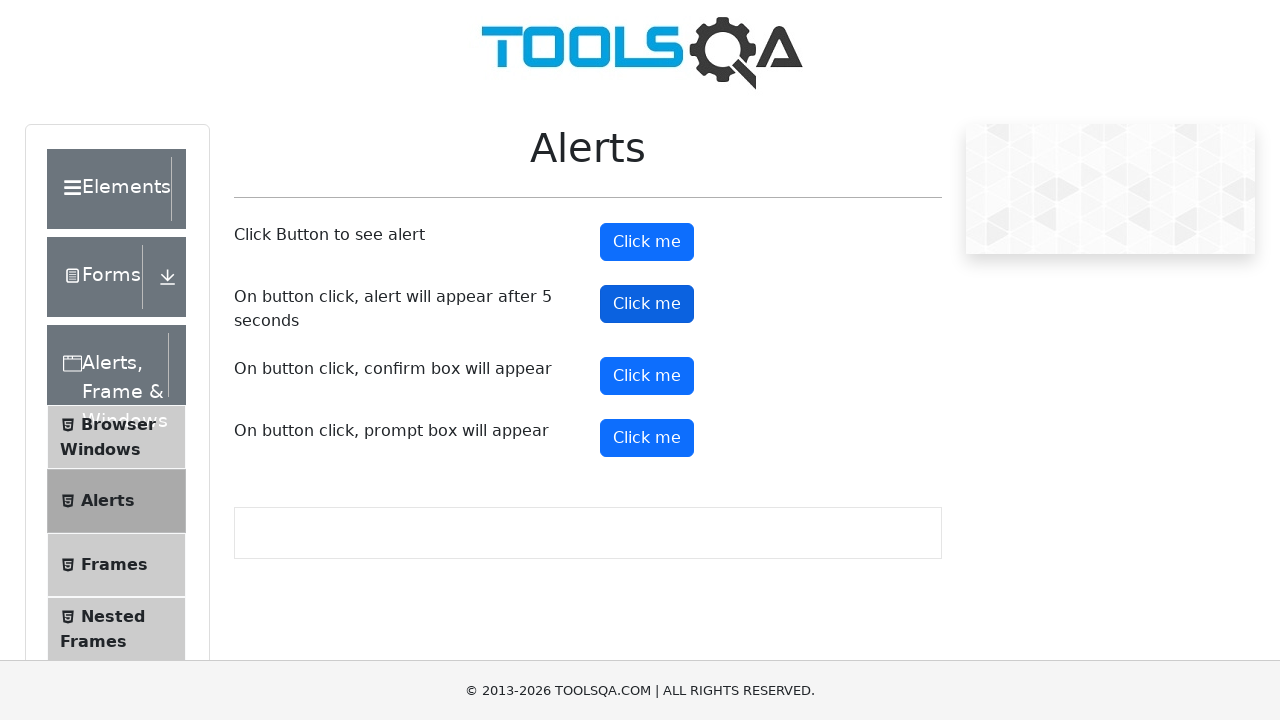

Set up dialog handler to automatically accept alerts
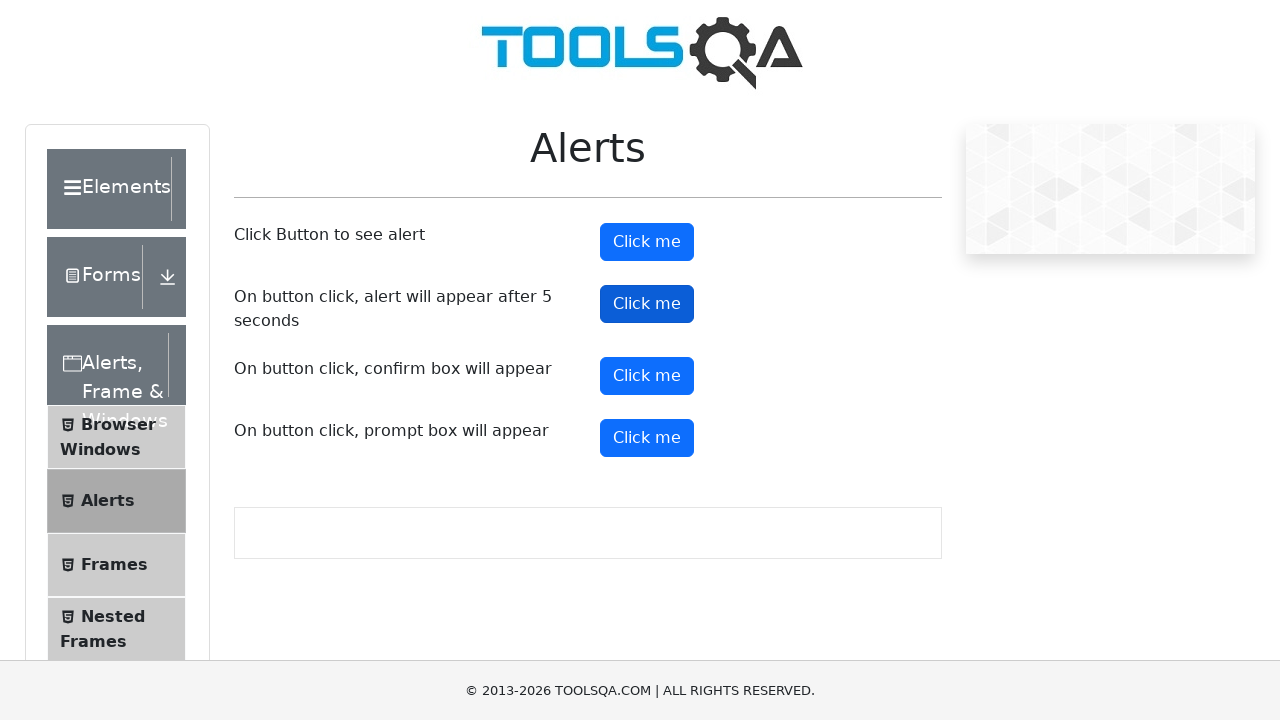

Waited 6 seconds for timed alert to appear and be accepted
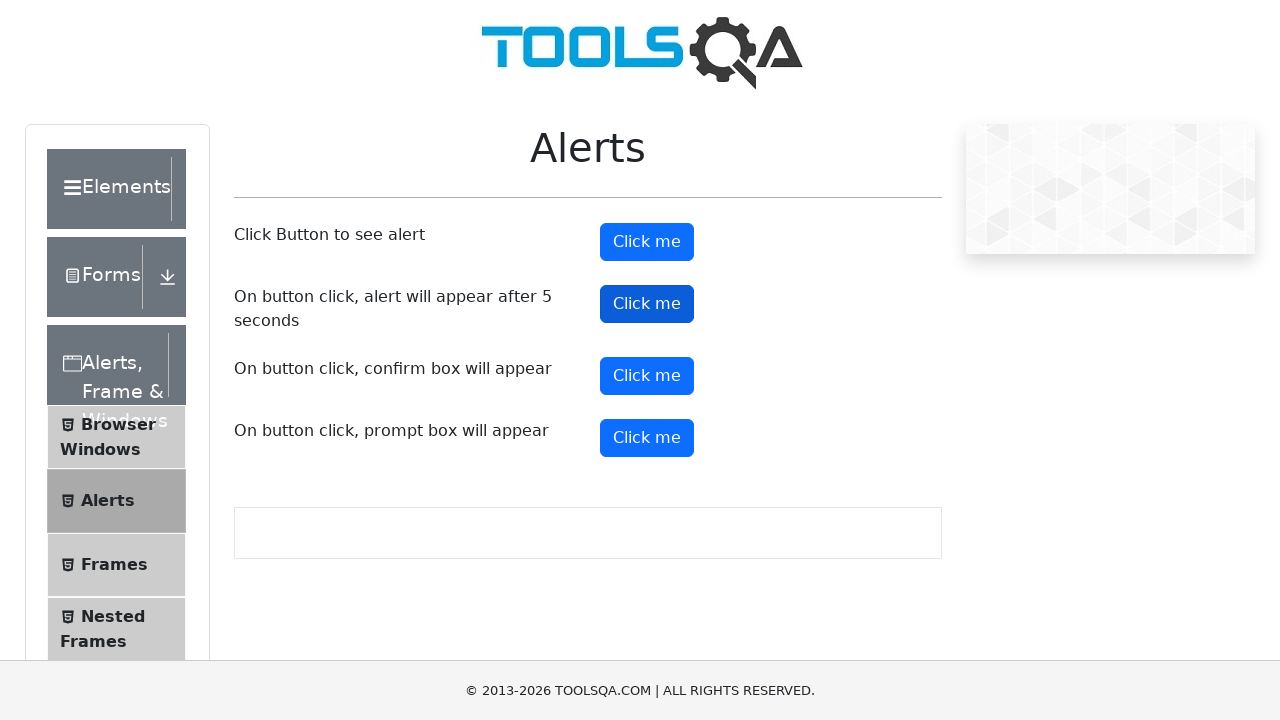

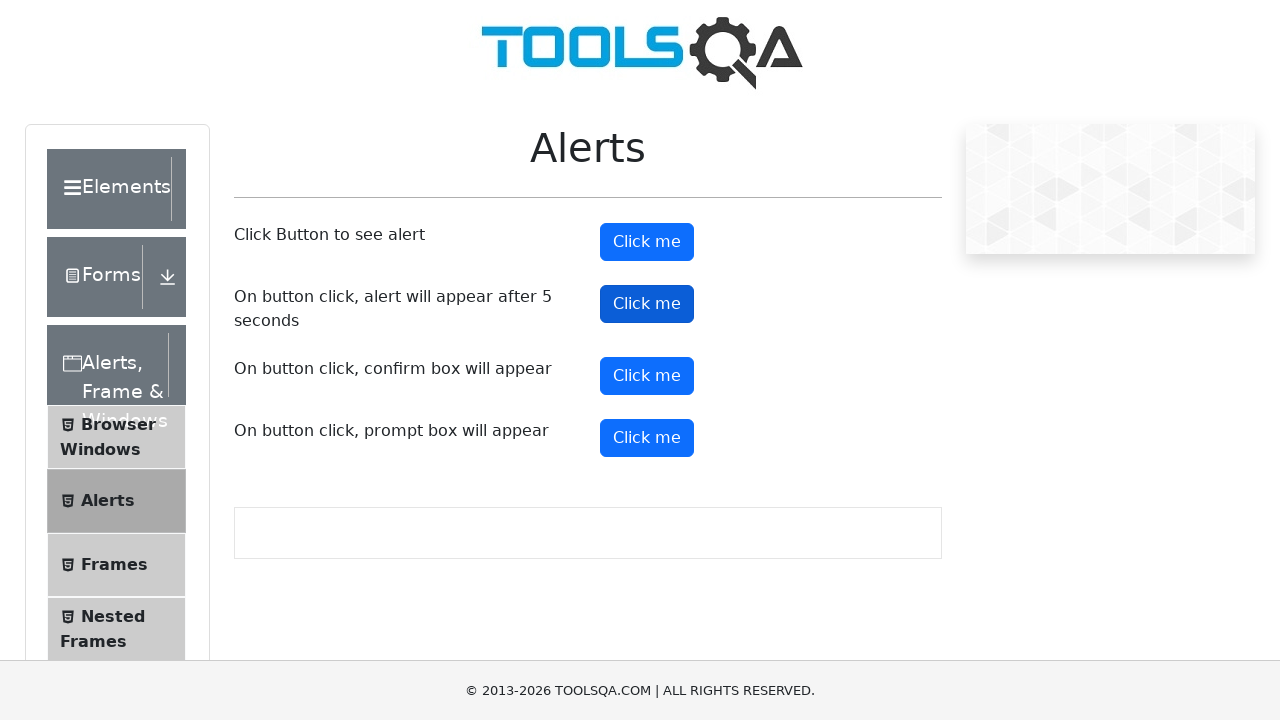